Tests the search functionality by entering a search query and verifying that search results are displayed

Starting URL: https://ikman.lk/

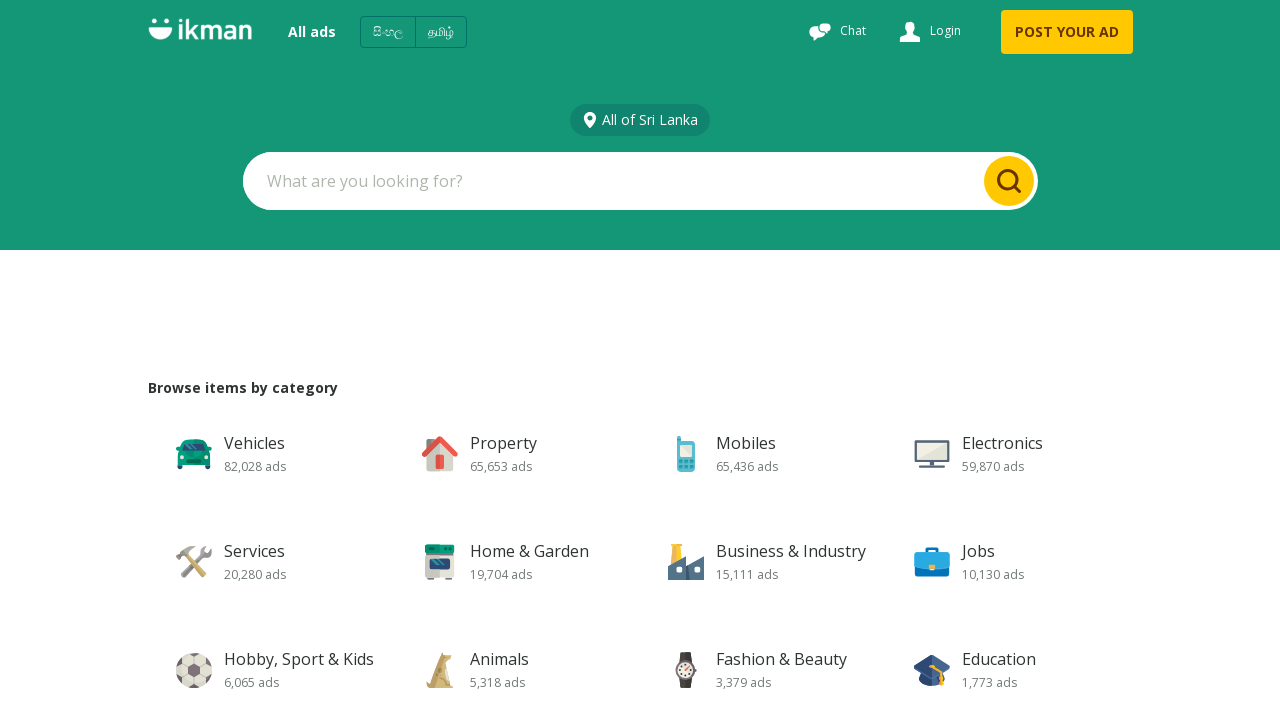

Filled search field with 'laptop' on input[type='search']
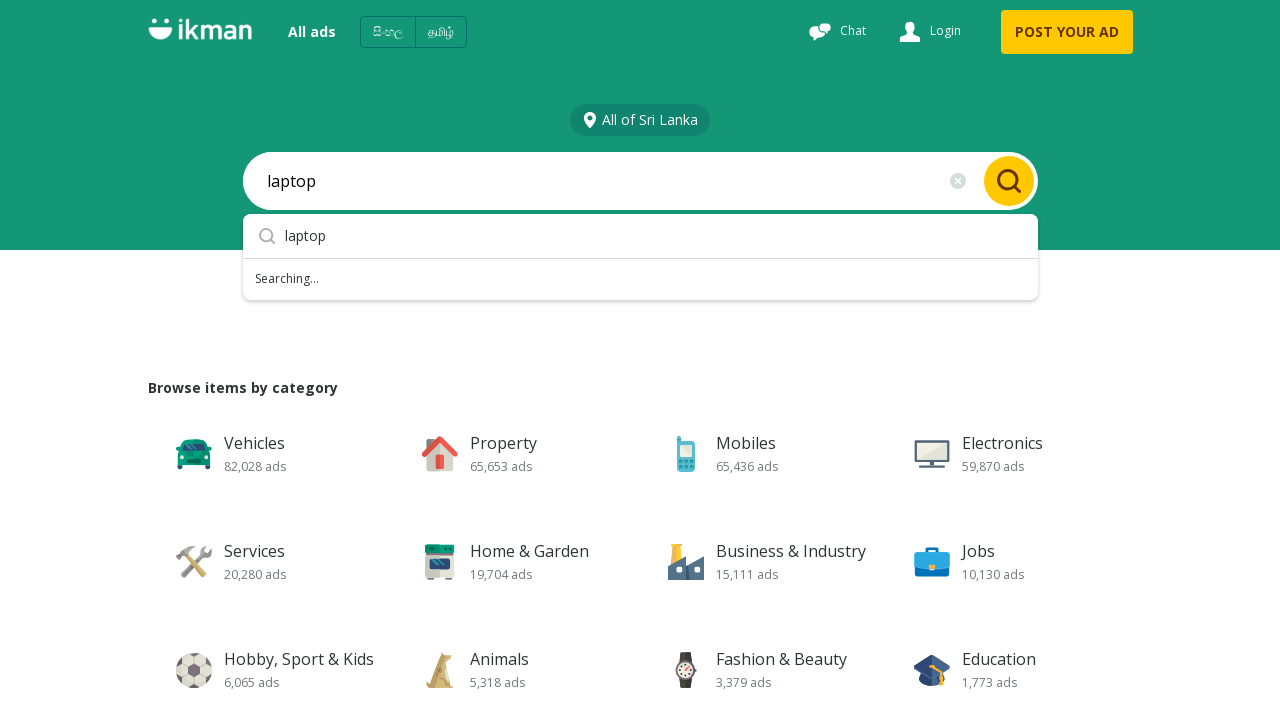

Pressed Enter to submit search query on input[type='search']
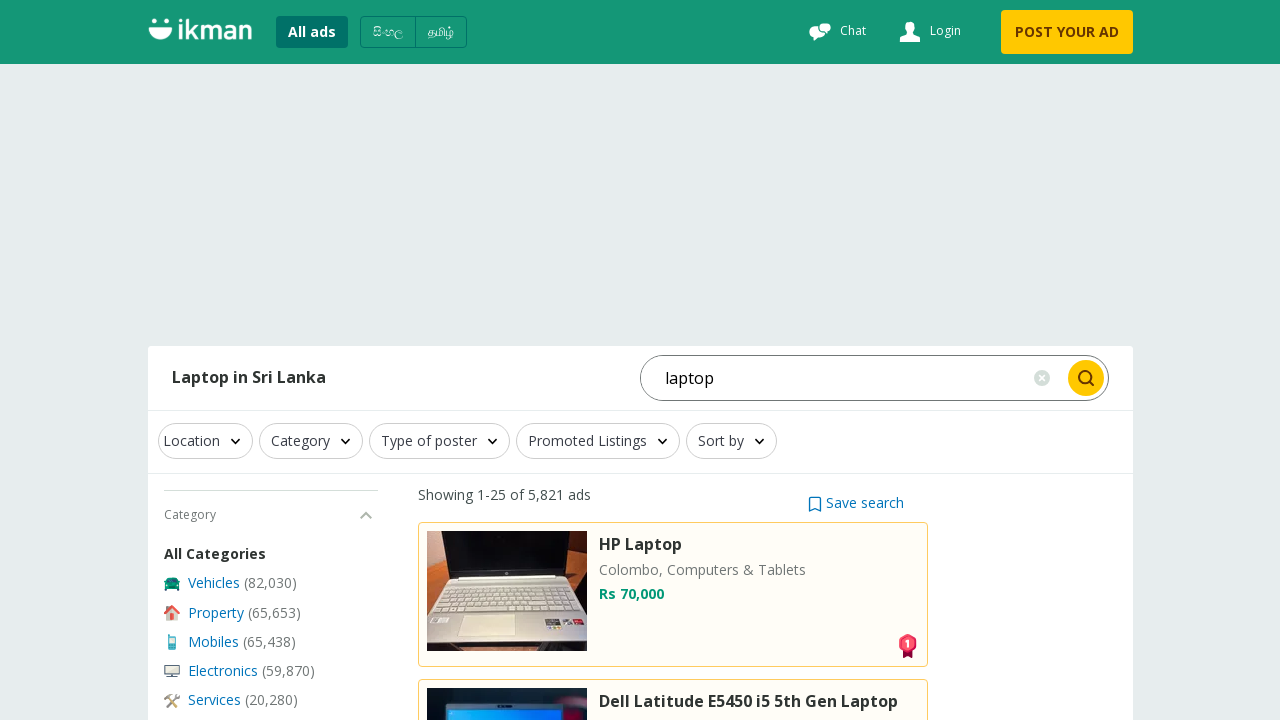

Search results heading loaded
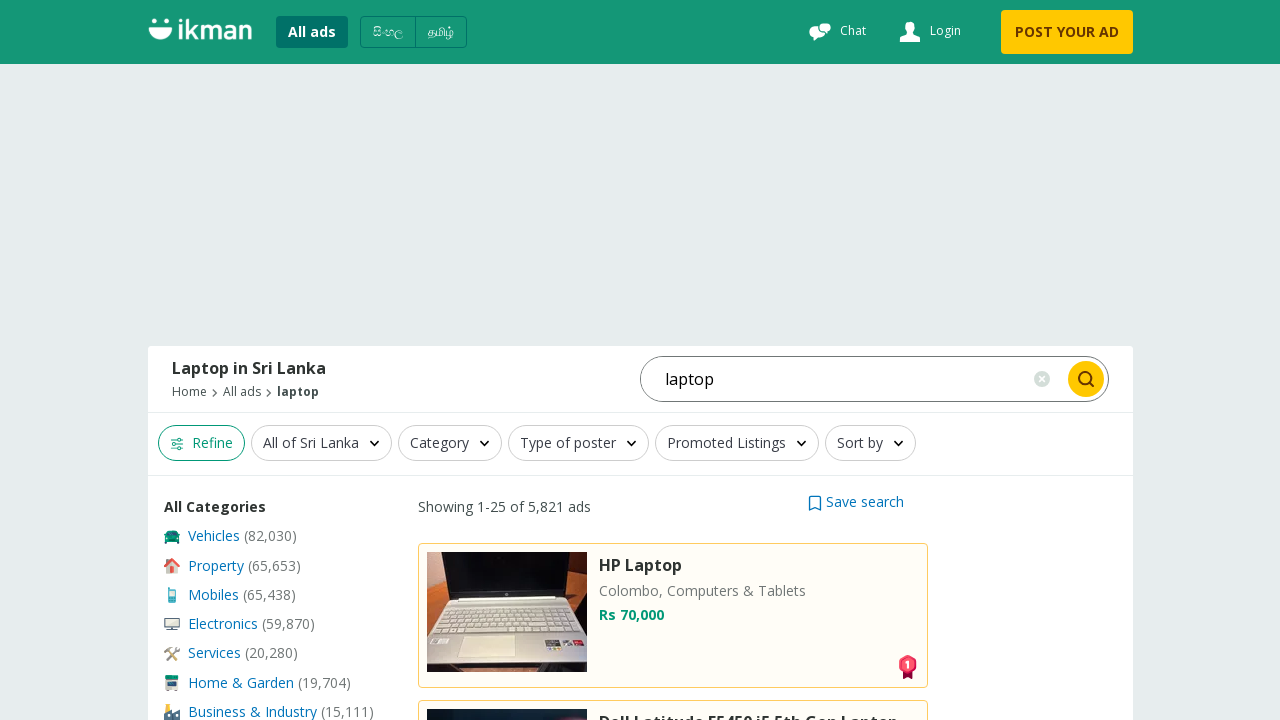

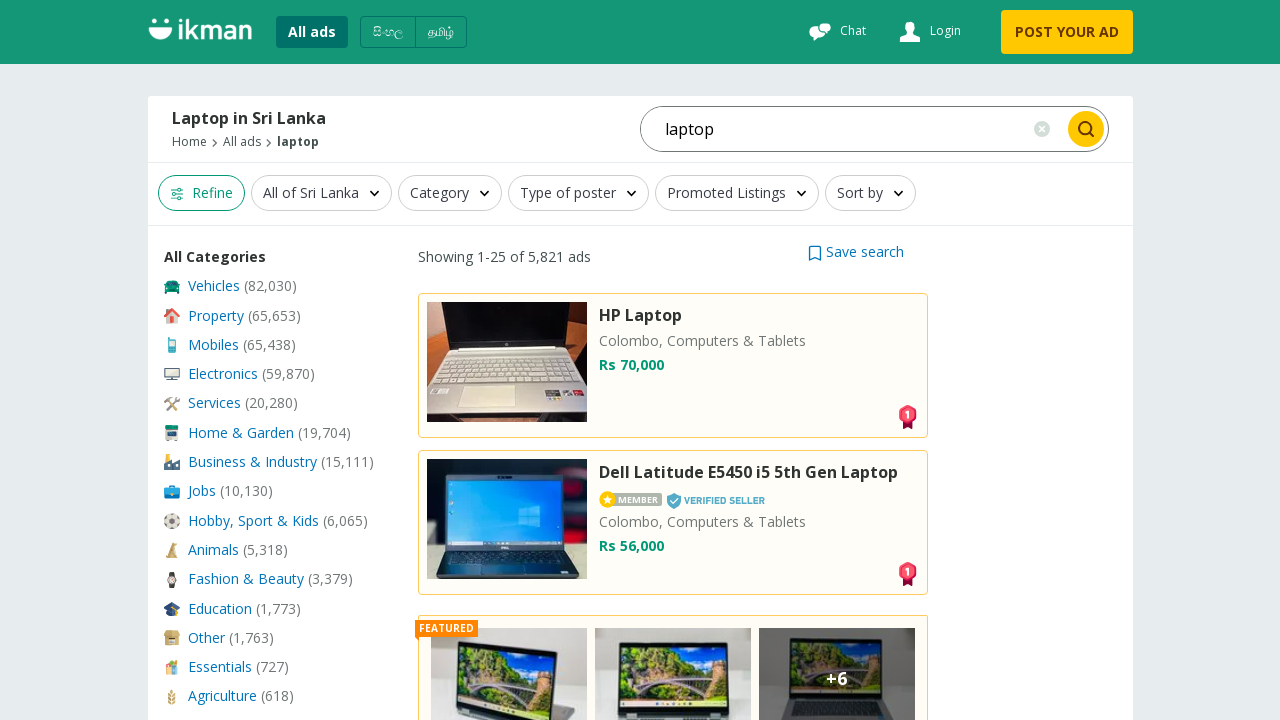